Navigates to a book catalog website, verifies products are displayed, and navigates through pagination to the next page.

Starting URL: https://books.toscrape.com/

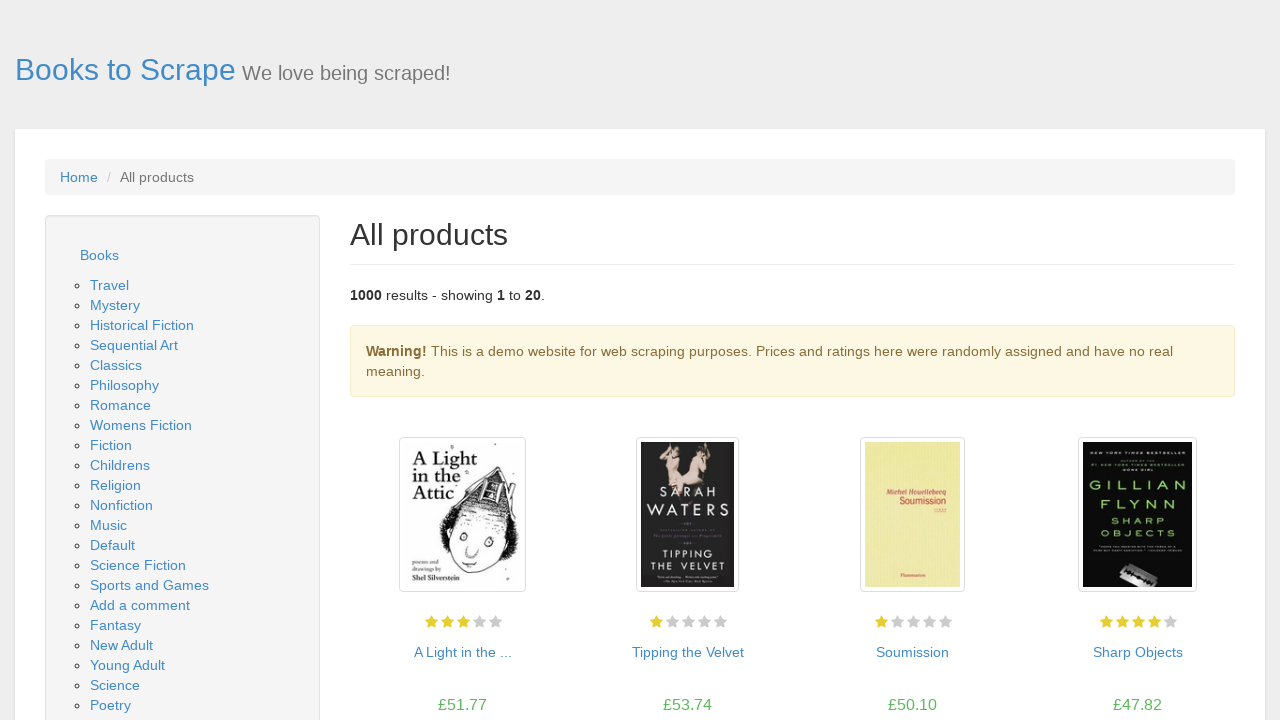

Book products loaded on the catalog page
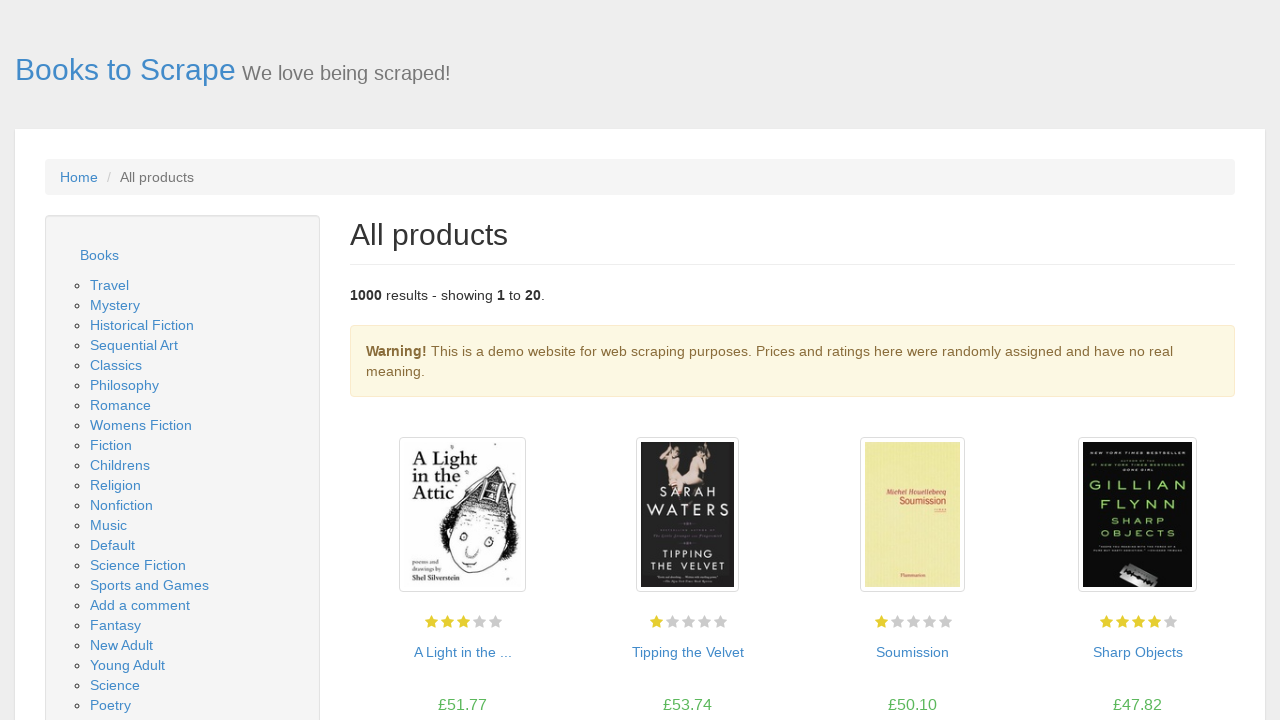

Book title elements verified to be present
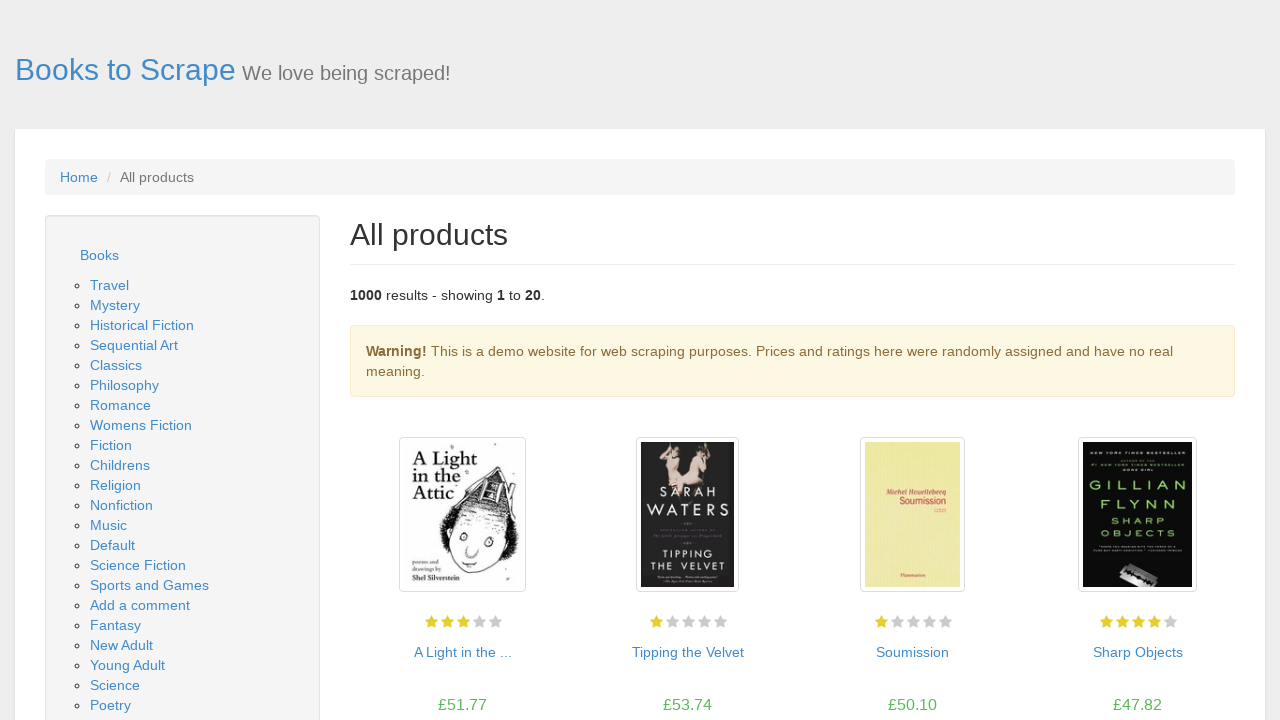

Book price elements verified to be present
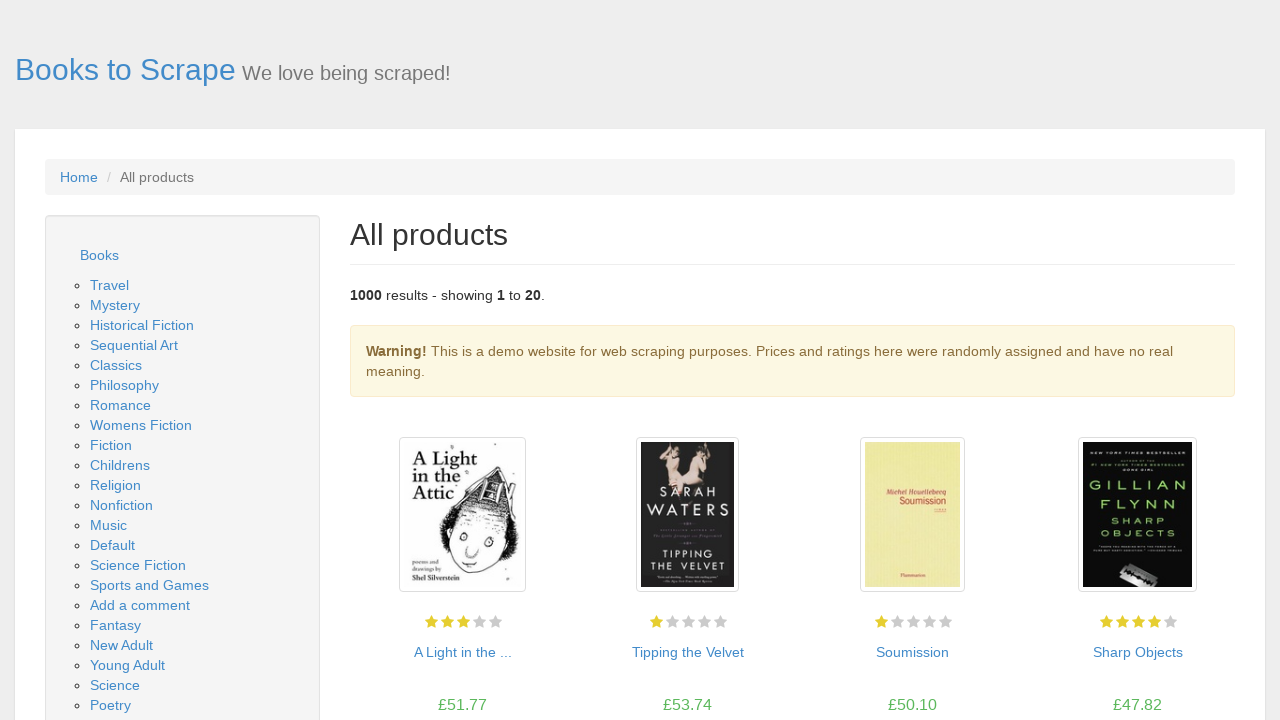

Clicked next page button to navigate to next page of catalog at (1206, 654) on .next a
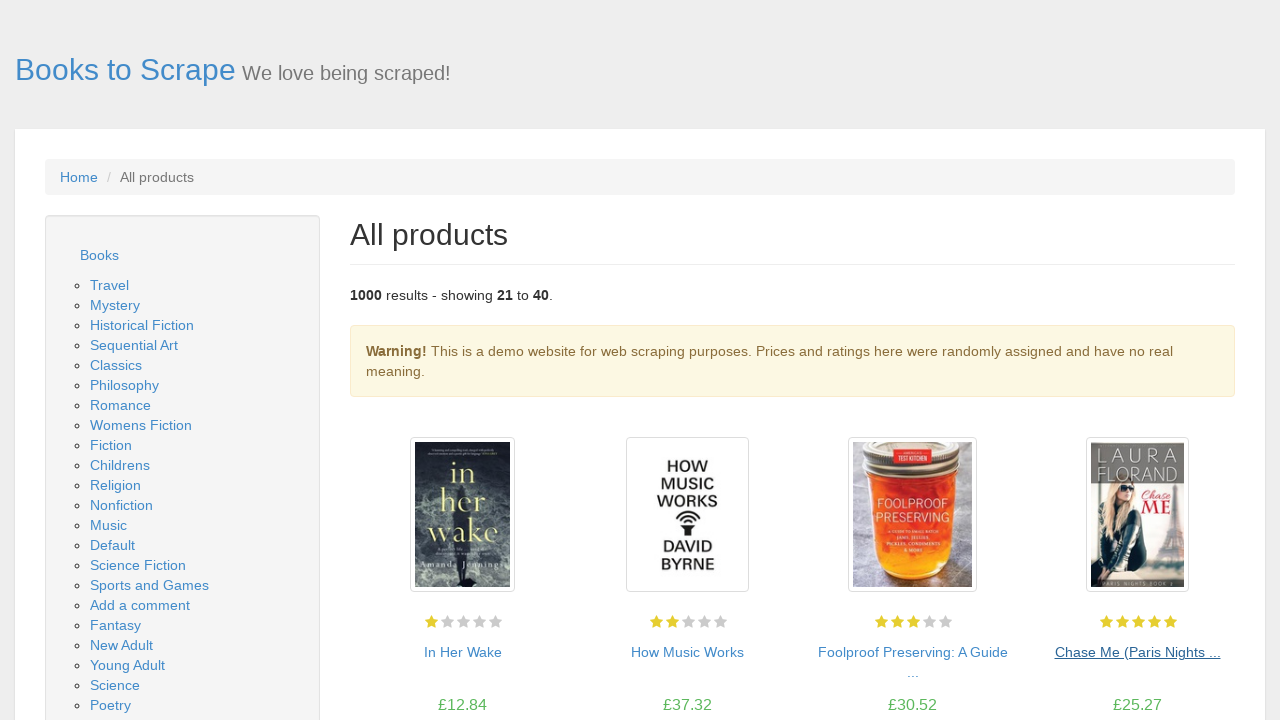

Next page of book products loaded successfully
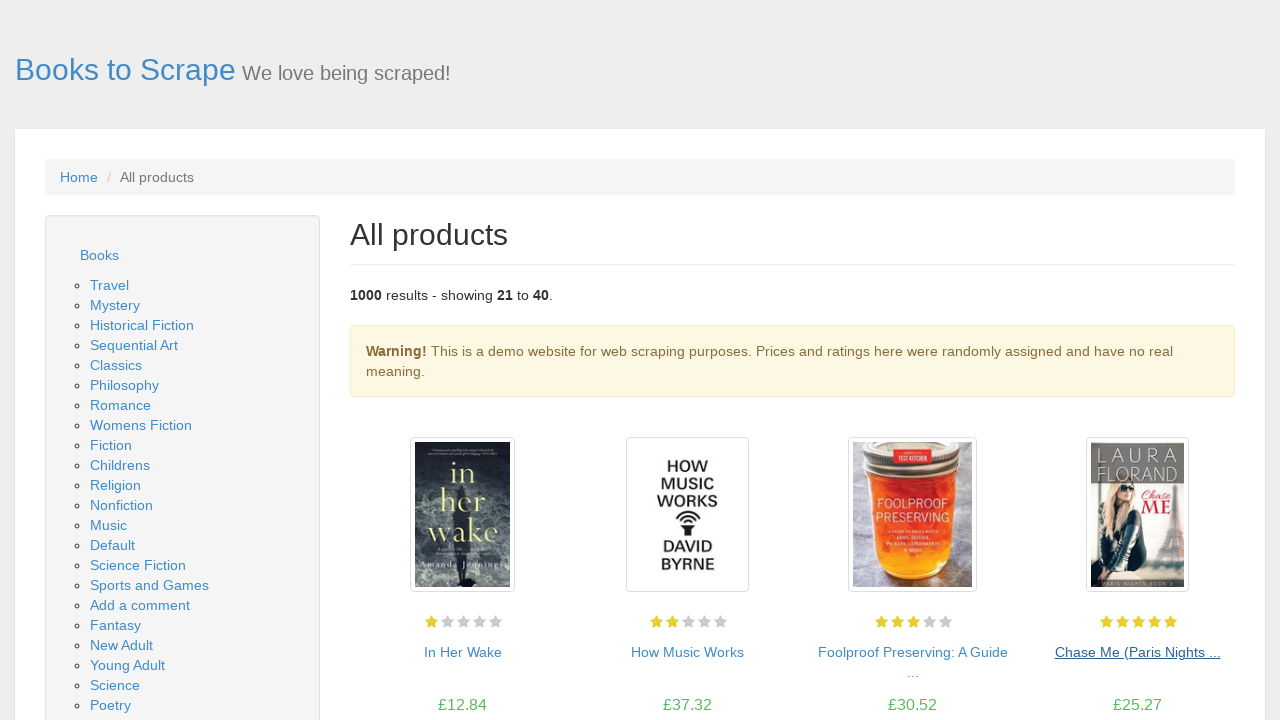

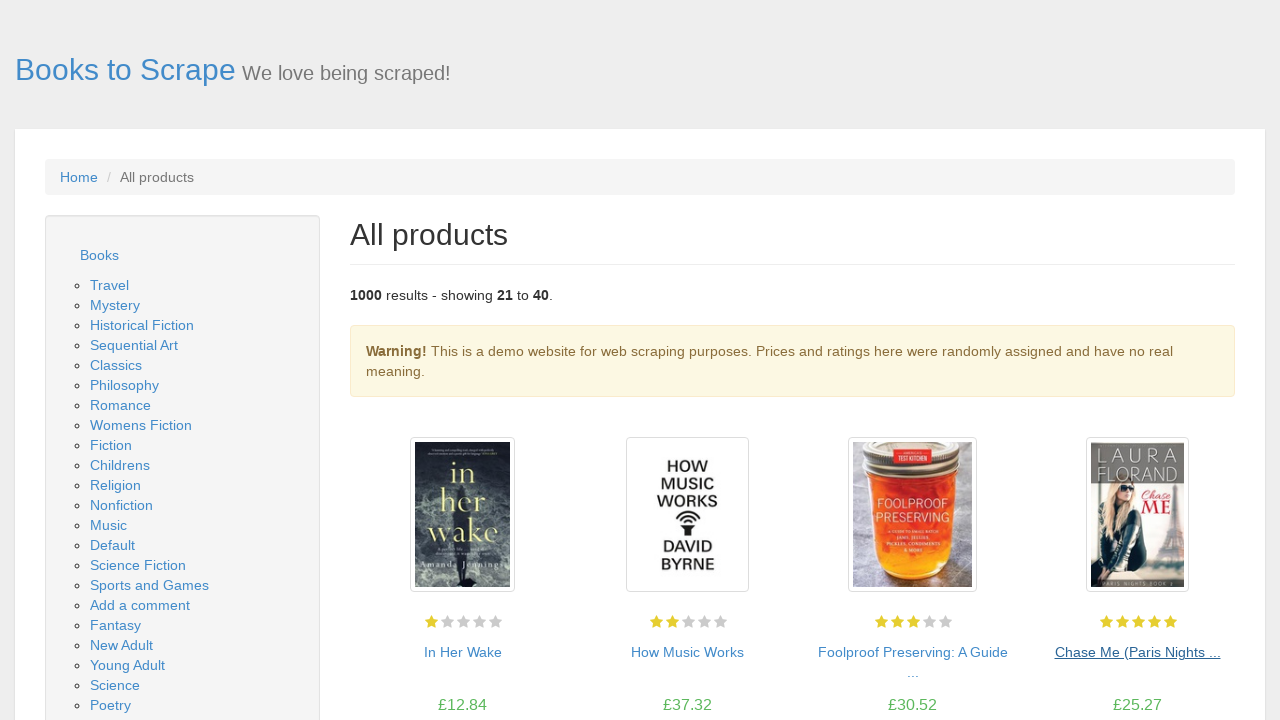